Navigates to the OrangeHRM demo page and verifies that the logo image element is present and accessible

Starting URL: http://alchemy.hguy.co/orangehrm

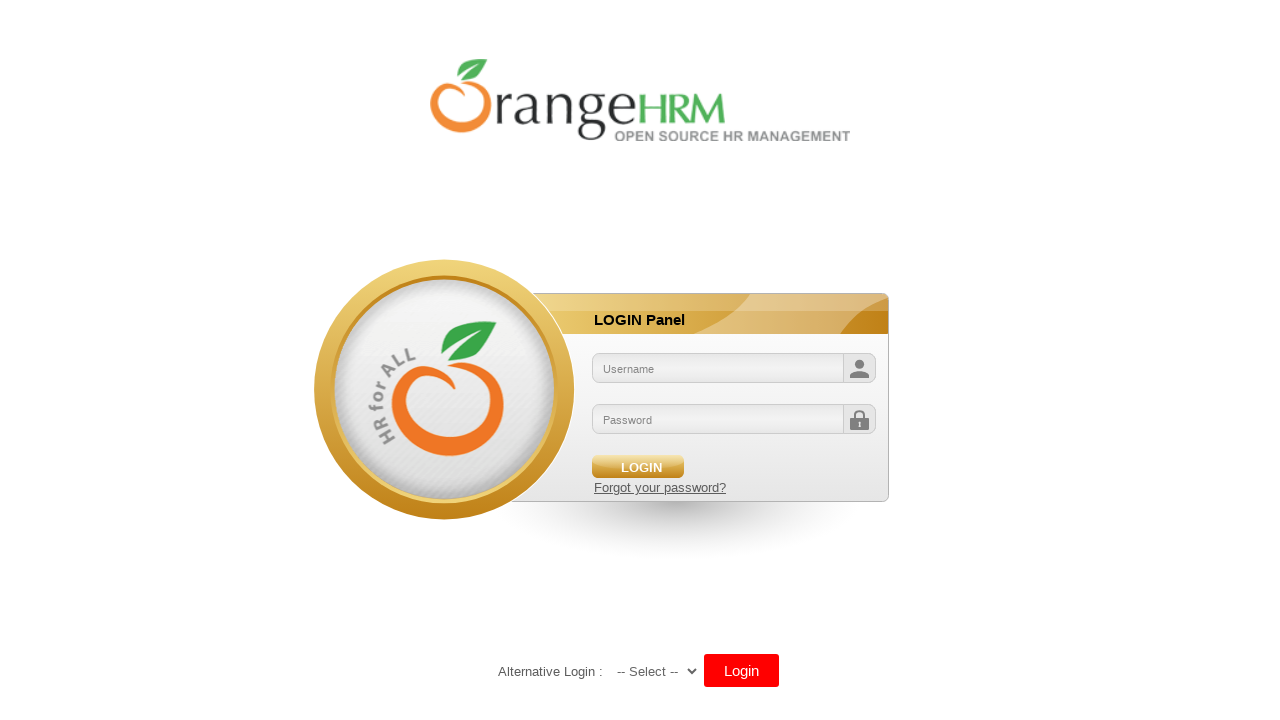

Navigated to OrangeHRM demo page at http://alchemy.hguy.co/orangehrm
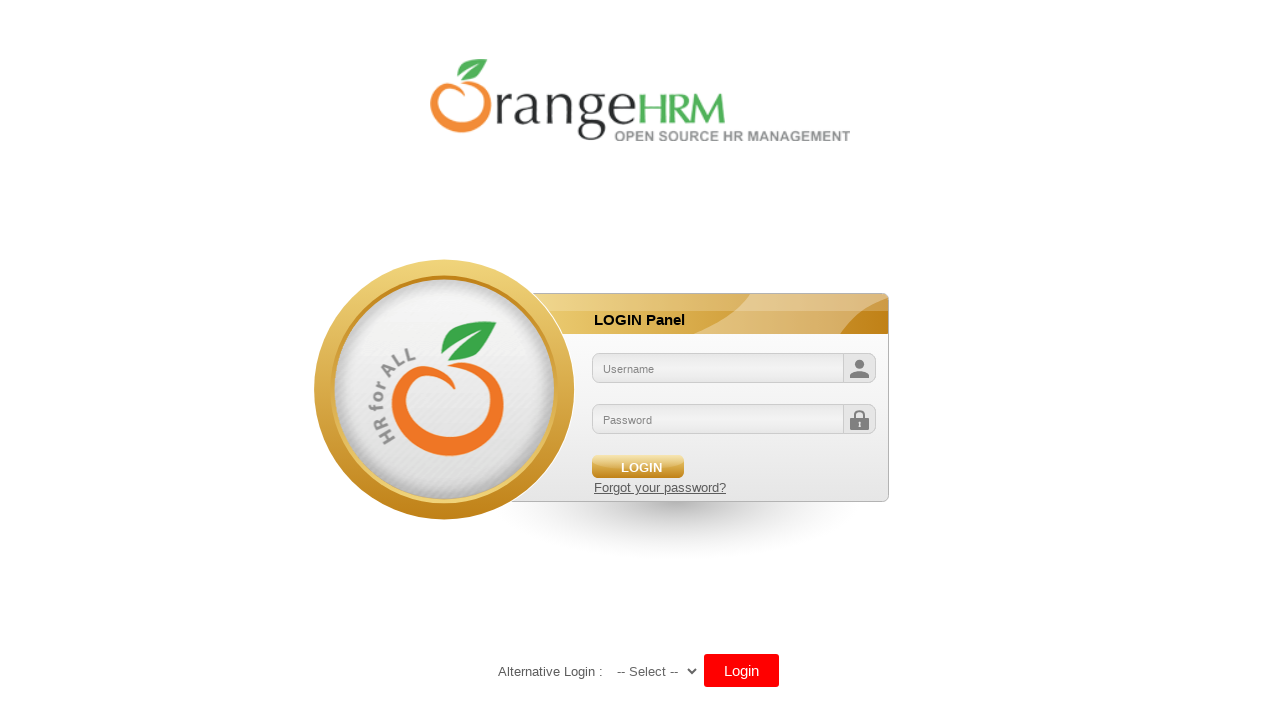

Logo image element became visible
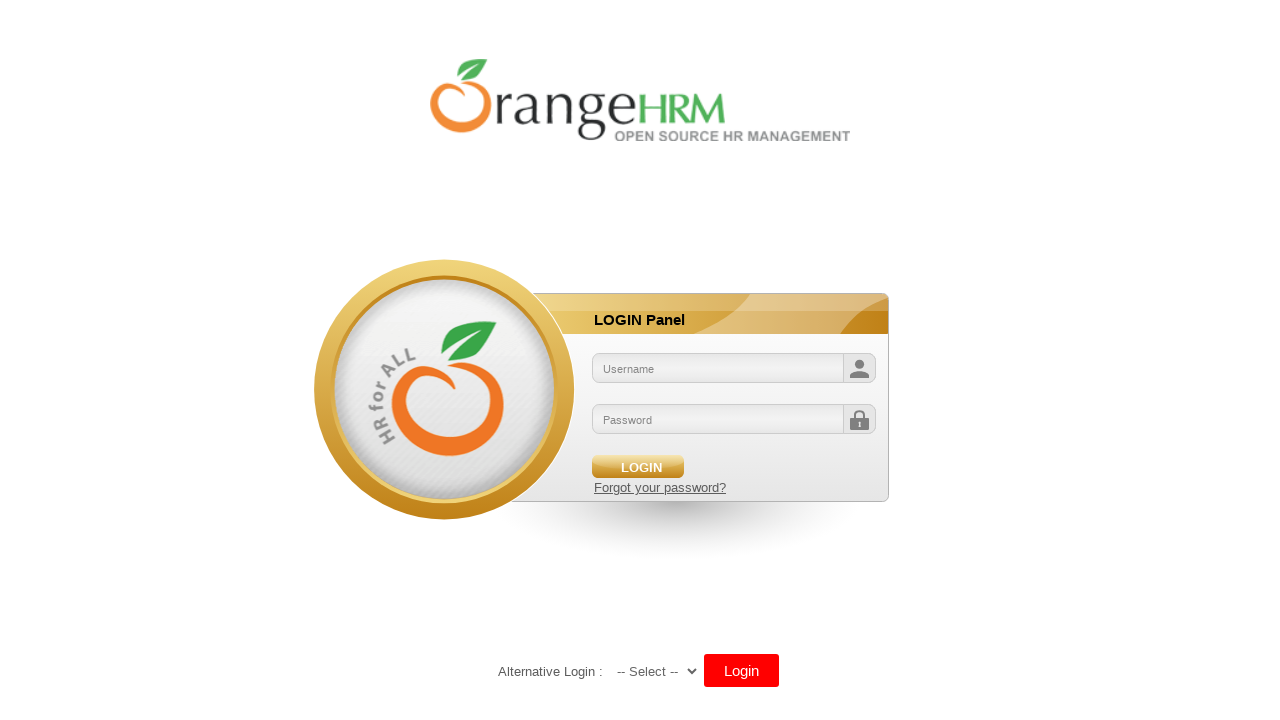

Verified logo image has src attribute and is properly loaded
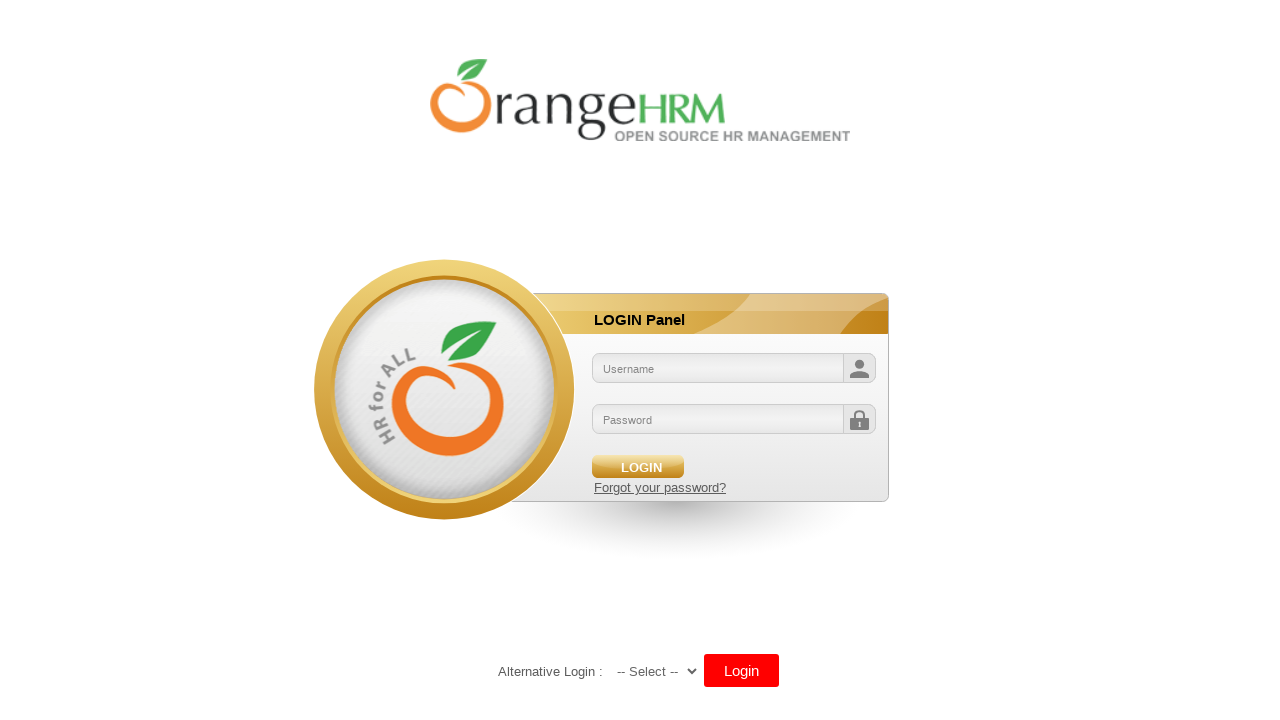

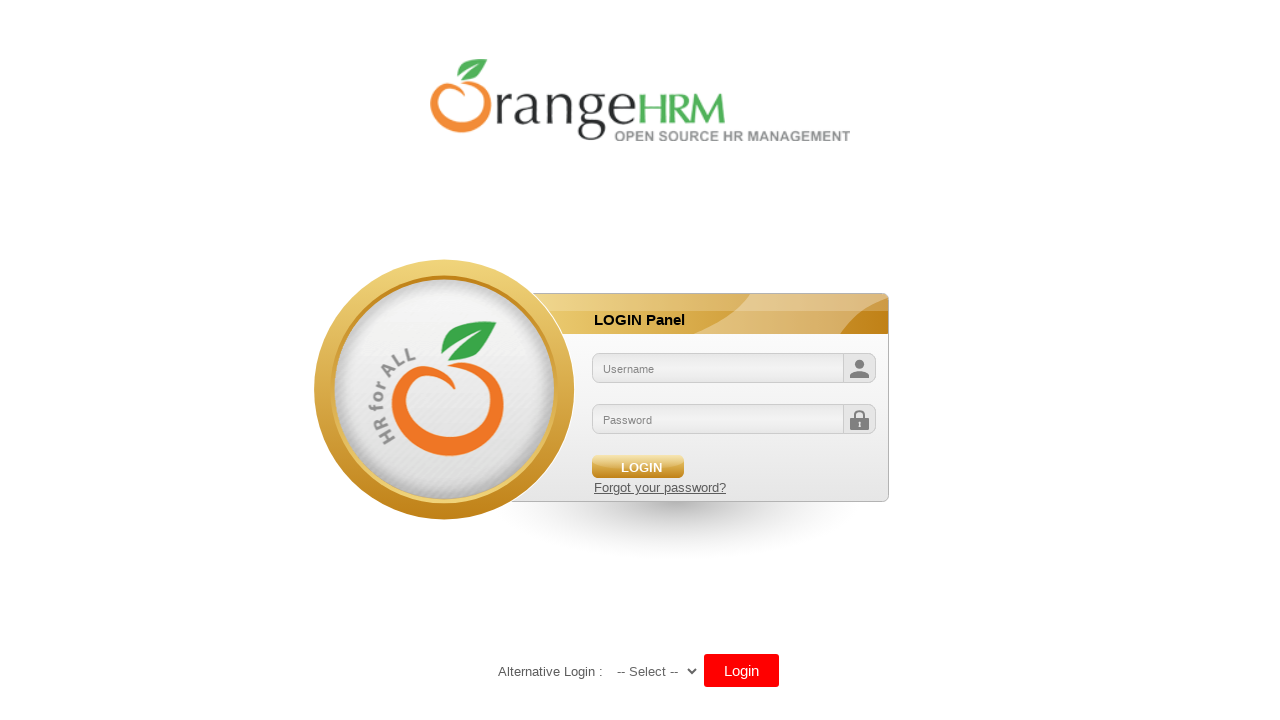